Tests dropdown selection functionality by interacting with a country dropdown menu and retrieving all available options

Starting URL: https://www.globalsqa.com/demo-site/select-dropdown-menu/#google_vignette

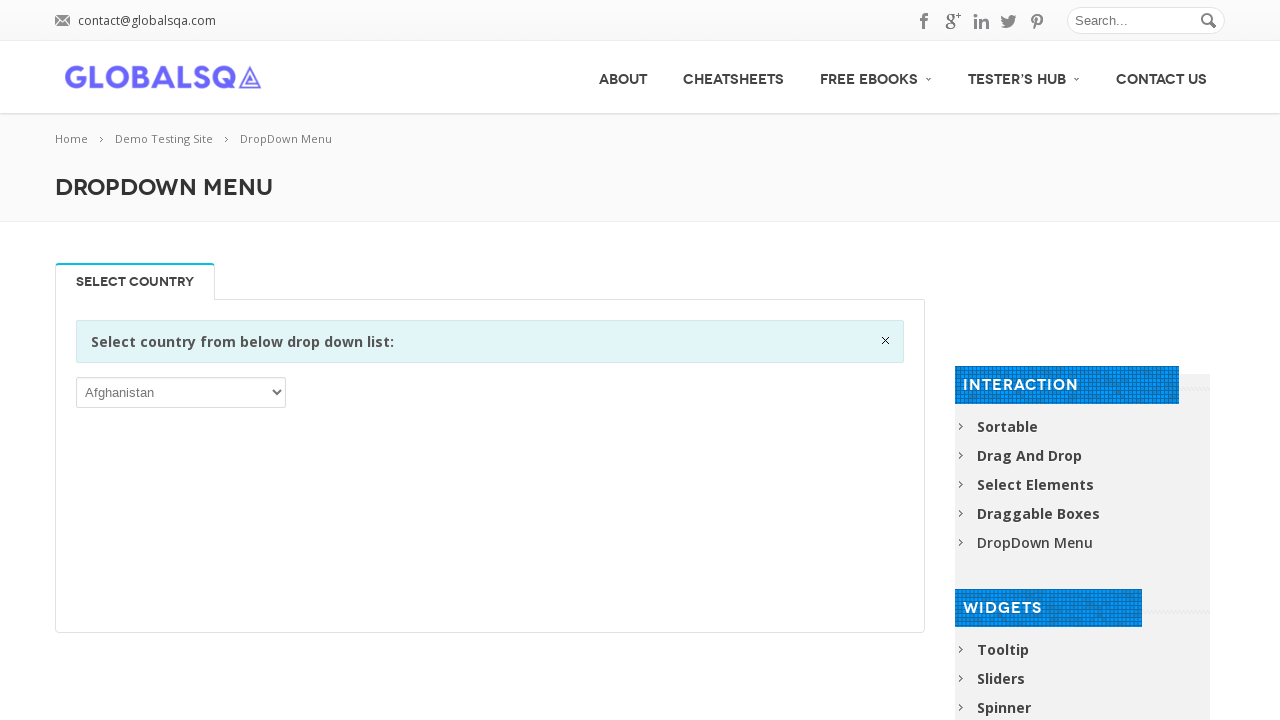

Located the country dropdown element
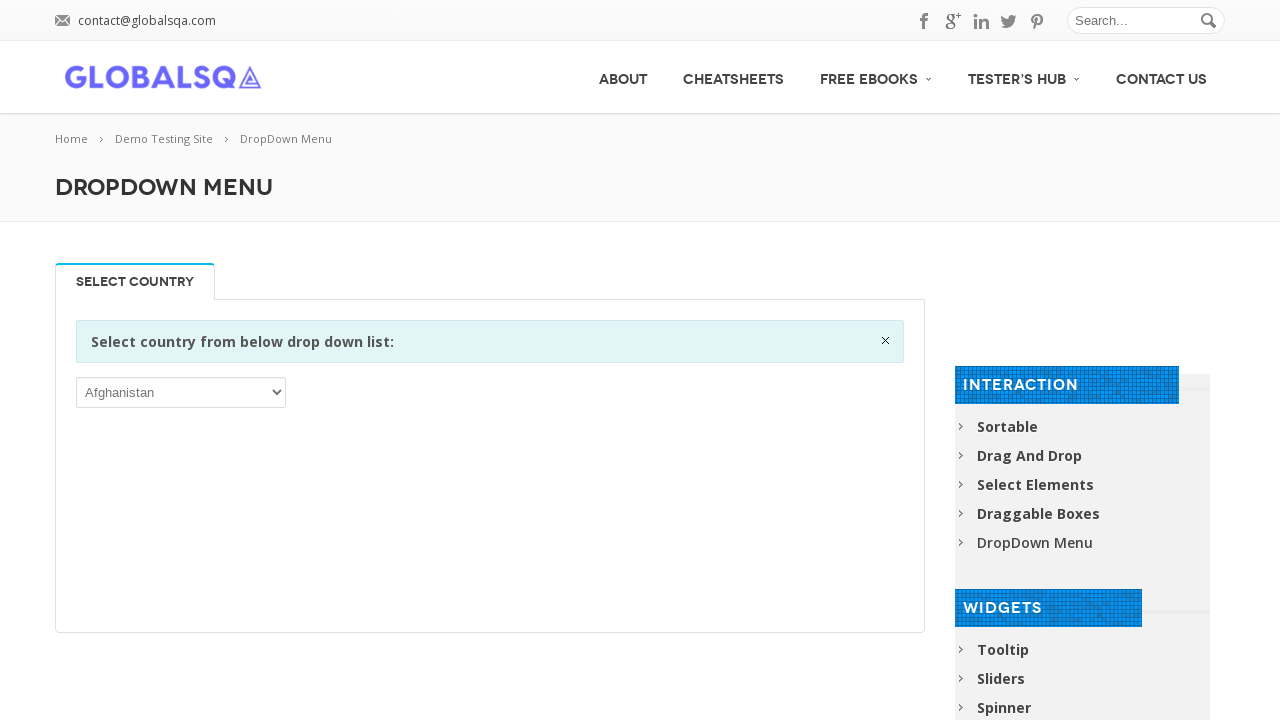

Selected 'Australia' from the dropdown menu on xpath=//div[@class='information closable']/following::p/child::select
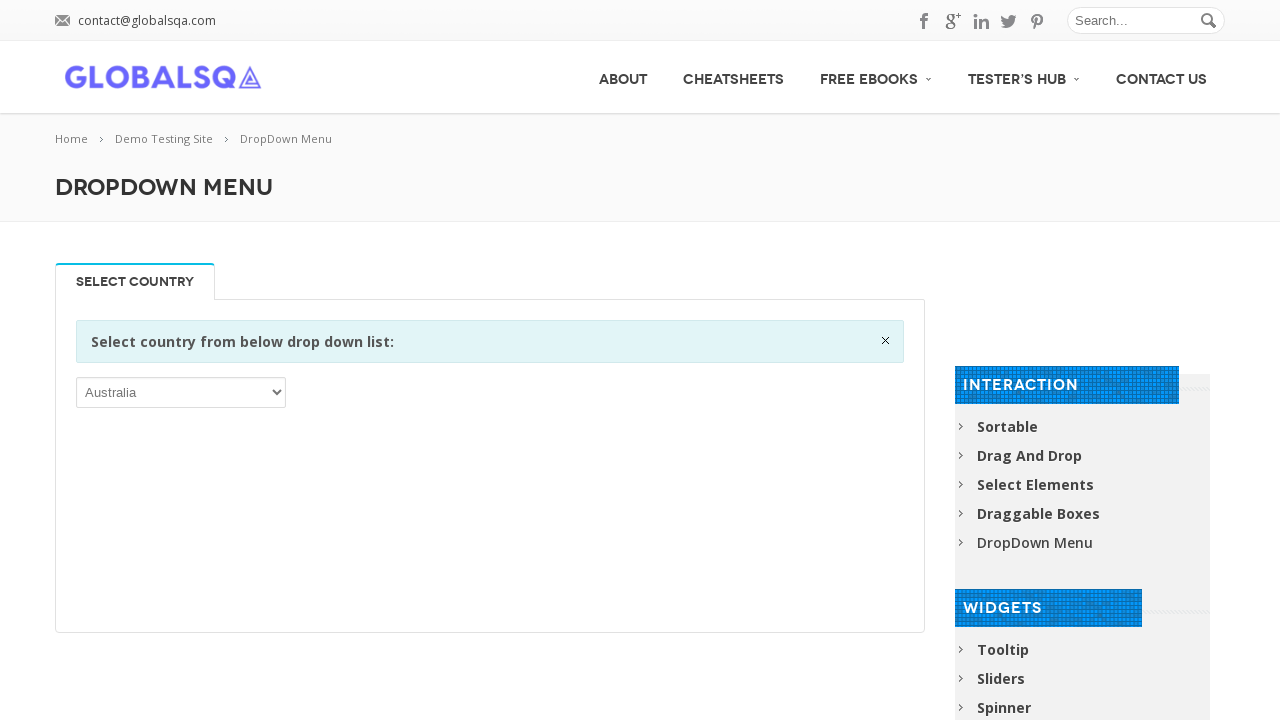

Retrieved all available options from the dropdown
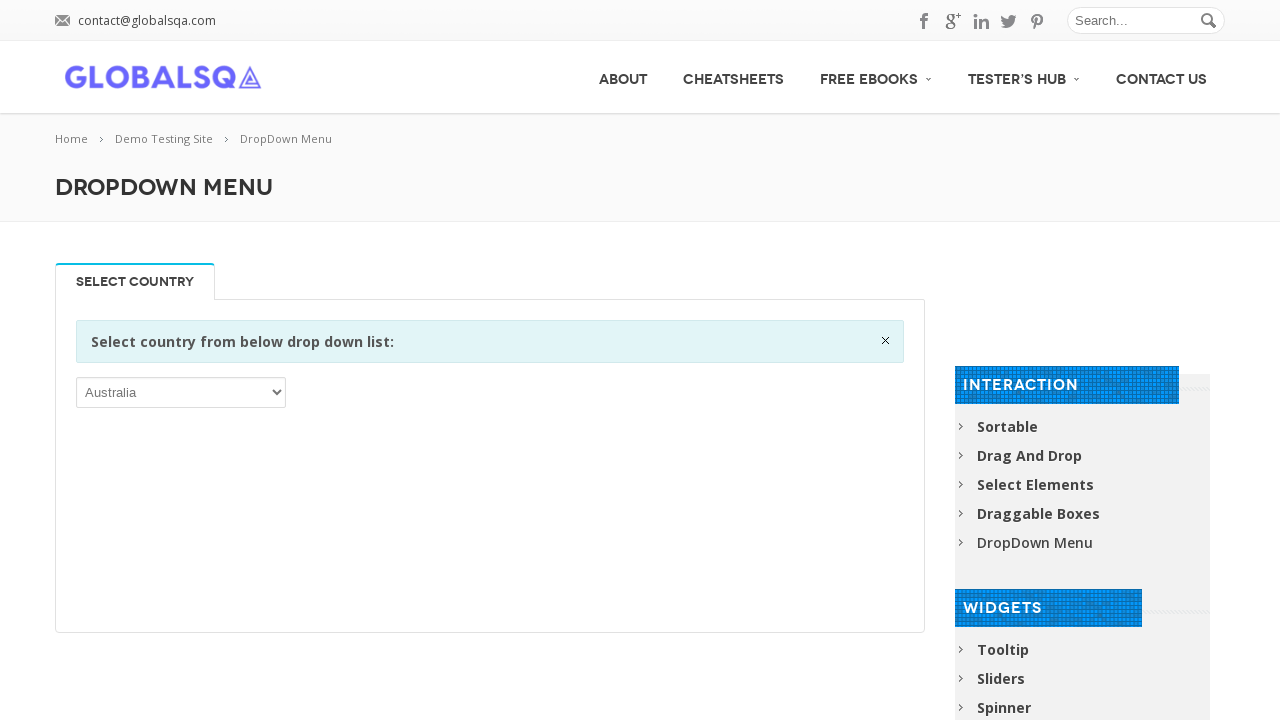

Total Number of Options: 249
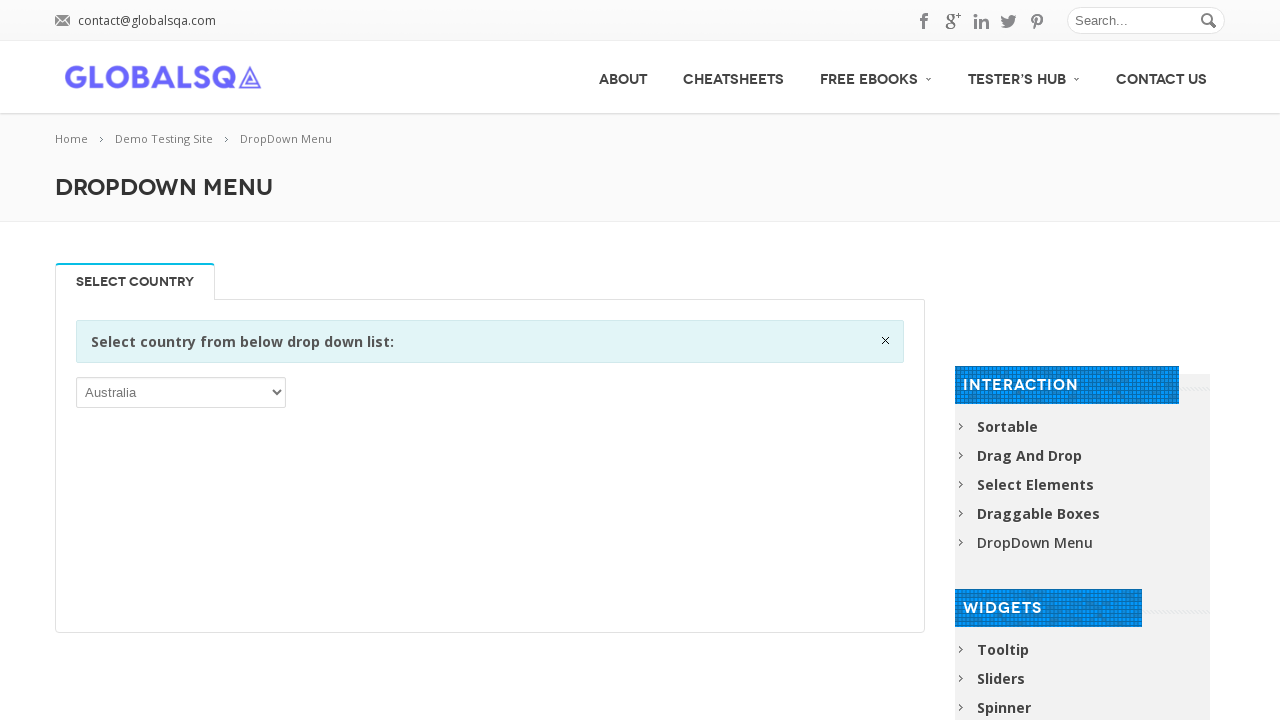

Printed all dropdown options: Afghanistan, Åland Islands, Albania, Algeria, American Samoa, Andorra, Angola, Anguilla, Antarctica, Antigua and Barbuda, Argentina, Armenia, Aruba, Australia, Austria, Azerbaijan, Bahamas, Bahrain, Bangladesh, Barbados, Belarus, Belgium, Belize, Benin, Bermuda, Bhutan, Bolivia, Plurinational State of, Bonaire, Sint Eustatius and Saba, Bosnia and Herzegovina, Botswana, Bouvet Island, Brazil, British Indian Ocean Territory, Brunei Darussalam, Bulgaria, Burkina Faso, Burundi, Cambodia, Cameroon, Canada, Cape Verde, Cayman Islands, Central African Republic, Chad, Chile, China, Christmas Island, Cocos (Keeling) Islands, Colombia, Comoros, Congo, Congo, the Democratic Republic of the, Cook Islands, Costa Rica, Côte d’Ivoire, Croatia, Cuba, Curaçao, Cyprus, Czech Republic, Denmark, Djibouti, Dominica, Dominican Republic, Ecuador, Egypt, El Salvador, Equatorial Guinea, Eritrea, Estonia, Ethiopia, Falkland Islands (Malvinas), Faroe Islands, Fiji, Finland, France, French Guiana, French Polynesia, French Southern Territories, Gabon, Gambia, Georgia, Germany, Ghana, Gibraltar, Greece, Greenland, Grenada, Guadeloupe, Guam, Guatemala, Guernsey, Guinea, Guinea-Bissau, Guyana, Haiti, Heard Island and McDonald Islands, Holy See (Vatican City State), Honduras, Hong Kong, Hungary, Iceland, India, Indonesia, Iran, Islamic Republic of, Iraq, Ireland, Isle of Man, Israel, Italy, Jamaica, Japan, Jersey, Jordan, Kazakhstan, Kenya, Kiribati, Korea, Democratic People’s Republic of, Korea, Republic of, Kuwait, Kyrgyzstan, Lao People’s Democratic Republic, Latvia, Lebanon, Lesotho, Liberia, Libya, Liechtenstein, Lithuania, Luxembourg, Macao, Macedonia, the former Yugoslav Republic of, Madagascar, Malawi, Malaysia, Maldives, Mali, Malta, Marshall Islands, Martinique, Mauritania, Mauritius, Mayotte, Mexico, Micronesia, Federated States of, Moldova, Republic of, Monaco, Mongolia, Montenegro, Montserrat, Morocco, Mozambique, Myanmar, Namibia, Nauru, Nepal, Netherlands, New Caledonia, New Zealand, Nicaragua, Niger, Nigeria, Niue, Norfolk Island, Northern Mariana Islands, Norway, Oman, Pakistan, Palau, Palestinian Territory, Occupied, Panama, Papua New Guinea, Paraguay, Peru, Philippines, Pitcairn, Poland, Portugal, Puerto Rico, Qatar, Réunion, Romania, Russian Federation, Rwanda, Saint Barthélemy, Saint Helena, Ascension and Tristan da Cunha, Saint Kitts and Nevis, Saint Lucia, Saint Martin (French part), Saint Pierre and Miquelon, Saint Vincent and the Grenadines, Samoa, San Marino, Sao Tome and Principe, Saudi Arabia, Senegal, Serbia, Seychelles, Sierra Leone, Singapore, Sint Maarten (Dutch part), Slovakia, Slovenia, Solomon Islands, Somalia, South Africa, South Georgia and the South Sandwich Islands, South Sudan, Spain, Sri Lanka, Sudan, Suriname, Svalbard and Jan Mayen, Swaziland, Sweden, Switzerland, Syrian Arab Republic, Taiwan, Province of China, Tajikistan, Tanzania, United Republic of, Thailand, Timor-Leste, Togo, Tokelau, Tonga, Trinidad and Tobago, Tunisia, Turkey, Turkmenistan, Turks and Caicos Islands, Tuvalu, Uganda, Ukraine, United Arab Emirates, United Kingdom, United States, United States Minor Outlying Islands, Uruguay, Uzbekistan, Vanuatu, Venezuela, Bolivarian Republic of, Viet Nam, Virgin Islands, British, Virgin Islands, U.S., Wallis and Futuna, Western Sahara, Yemen, Zambia, Zimbabwe
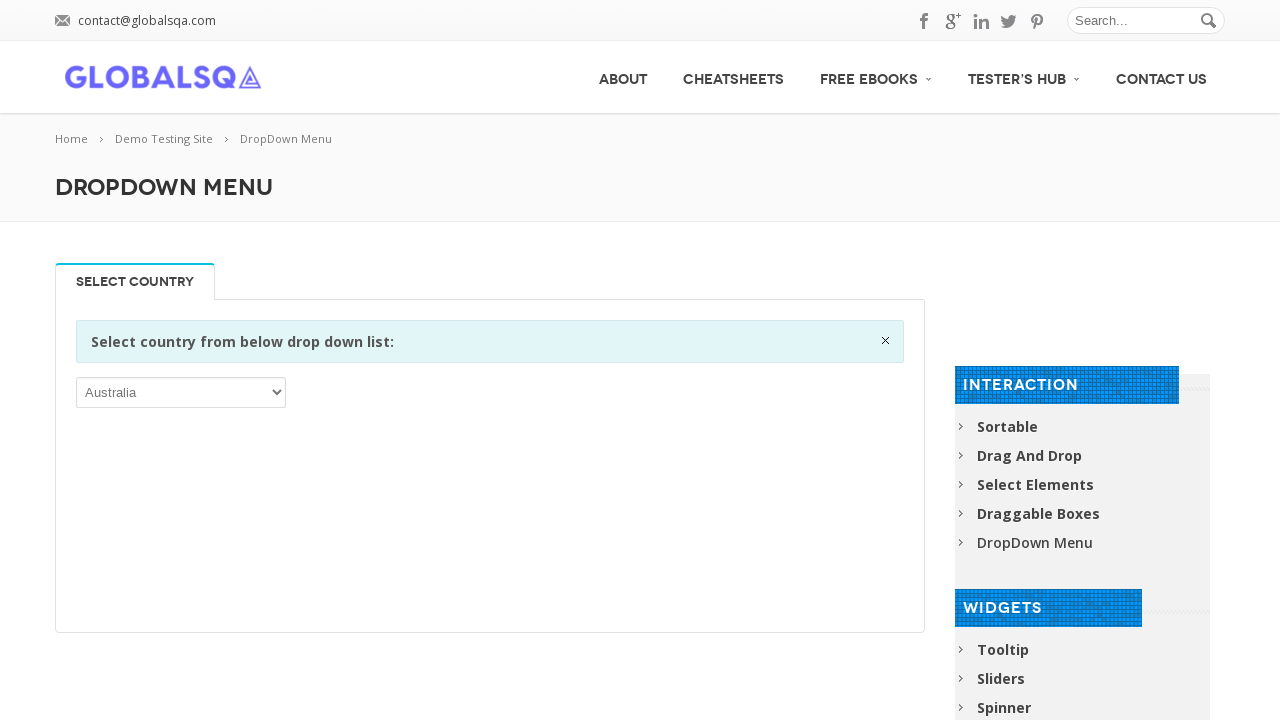

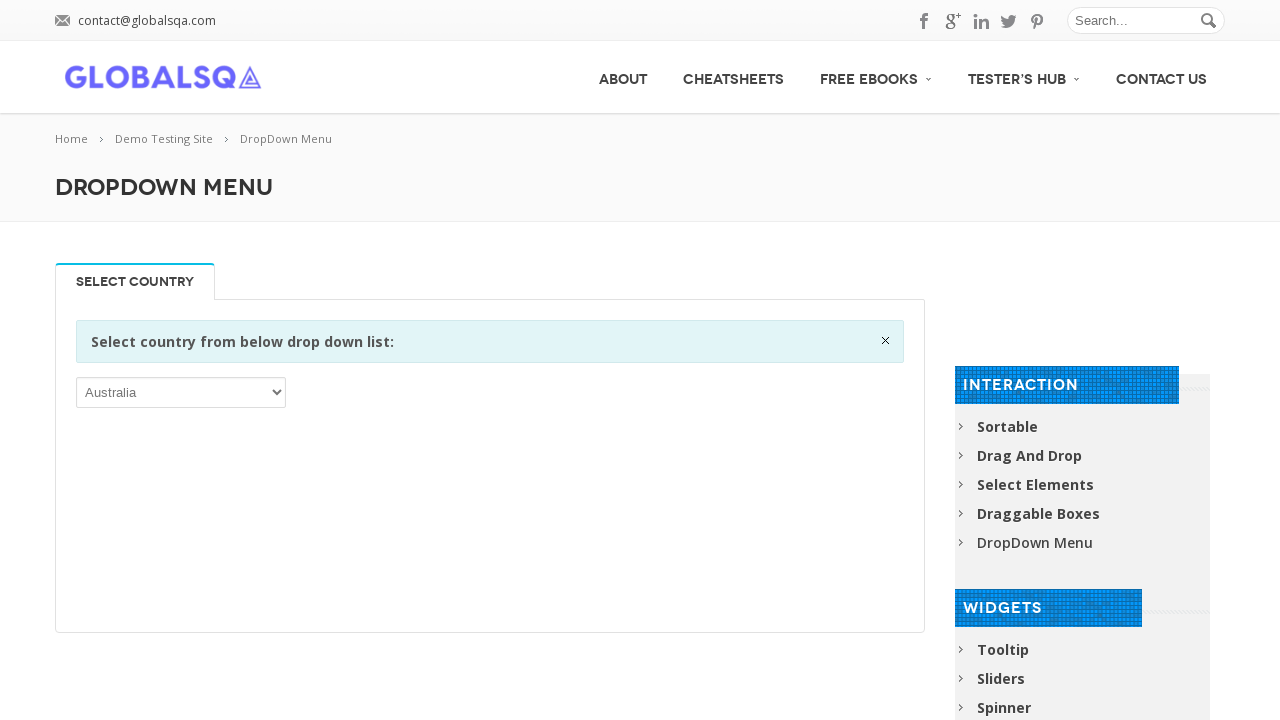